Tests drag and drop functionality by dragging an image element and dropping it into a target box element

Starting URL: https://formy-project.herokuapp.com/dragdrop

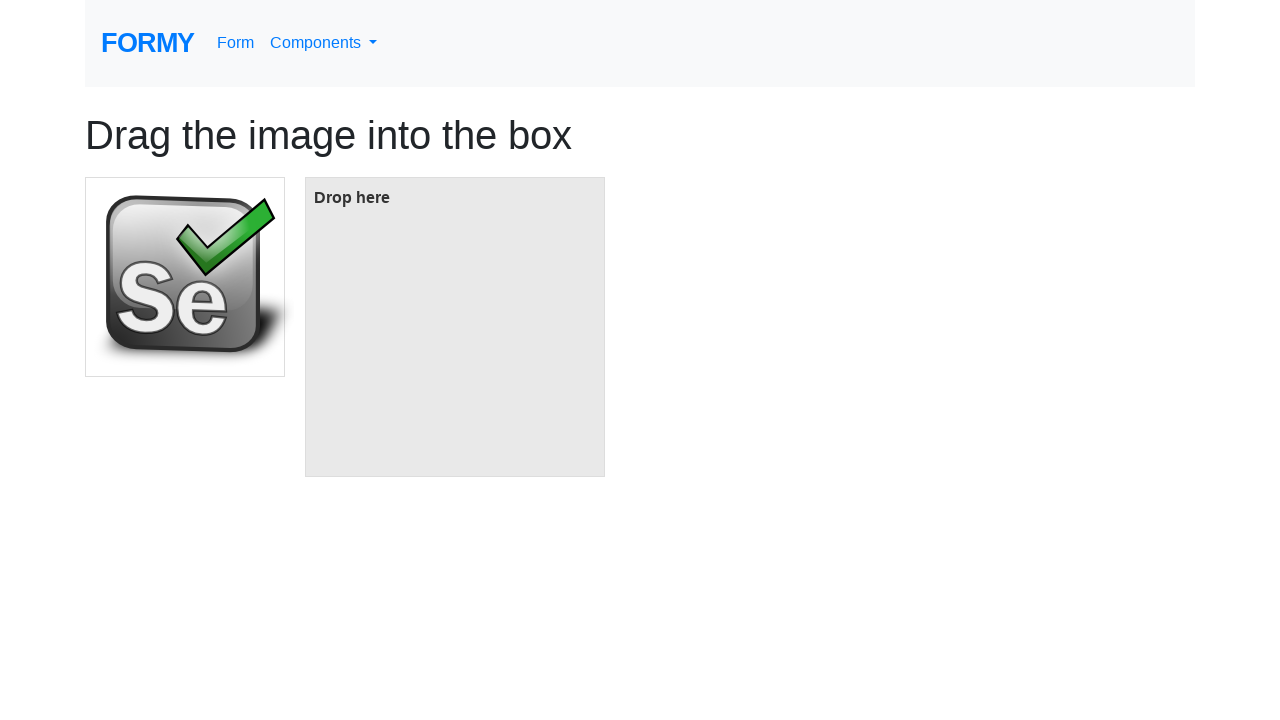

Navigated to drag and drop test page
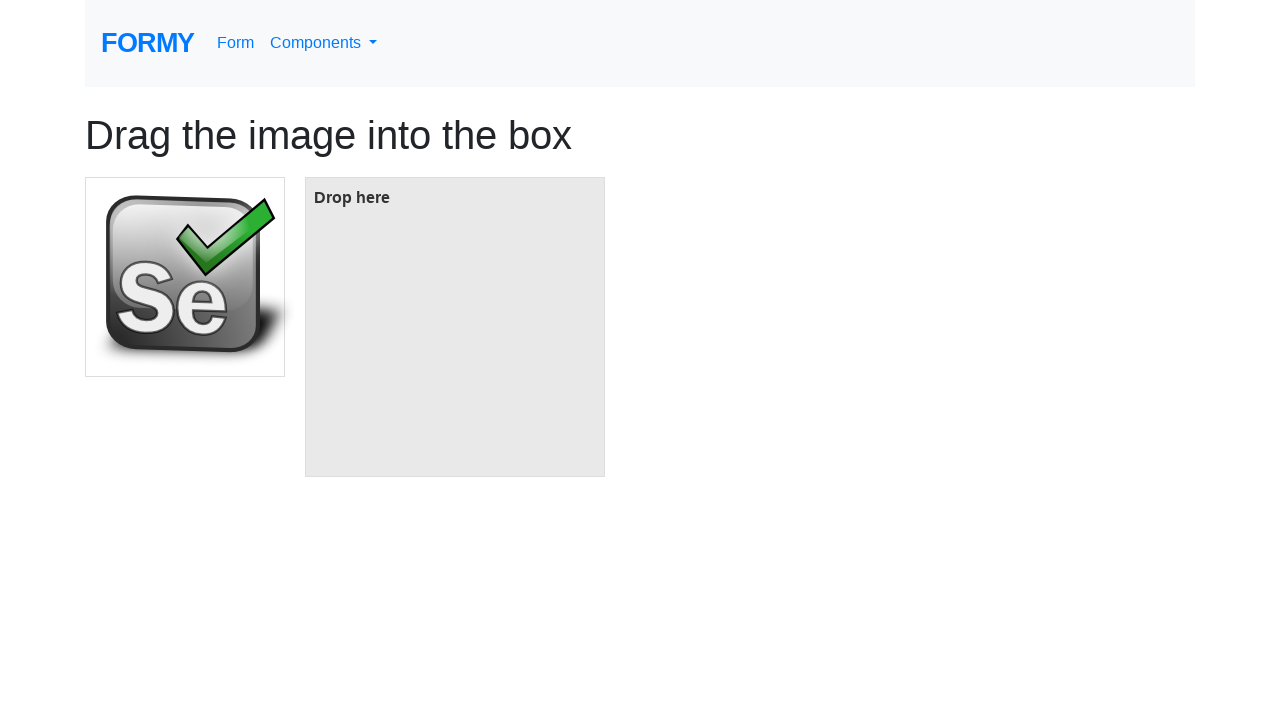

Dragged image element and dropped it into target box at (455, 327)
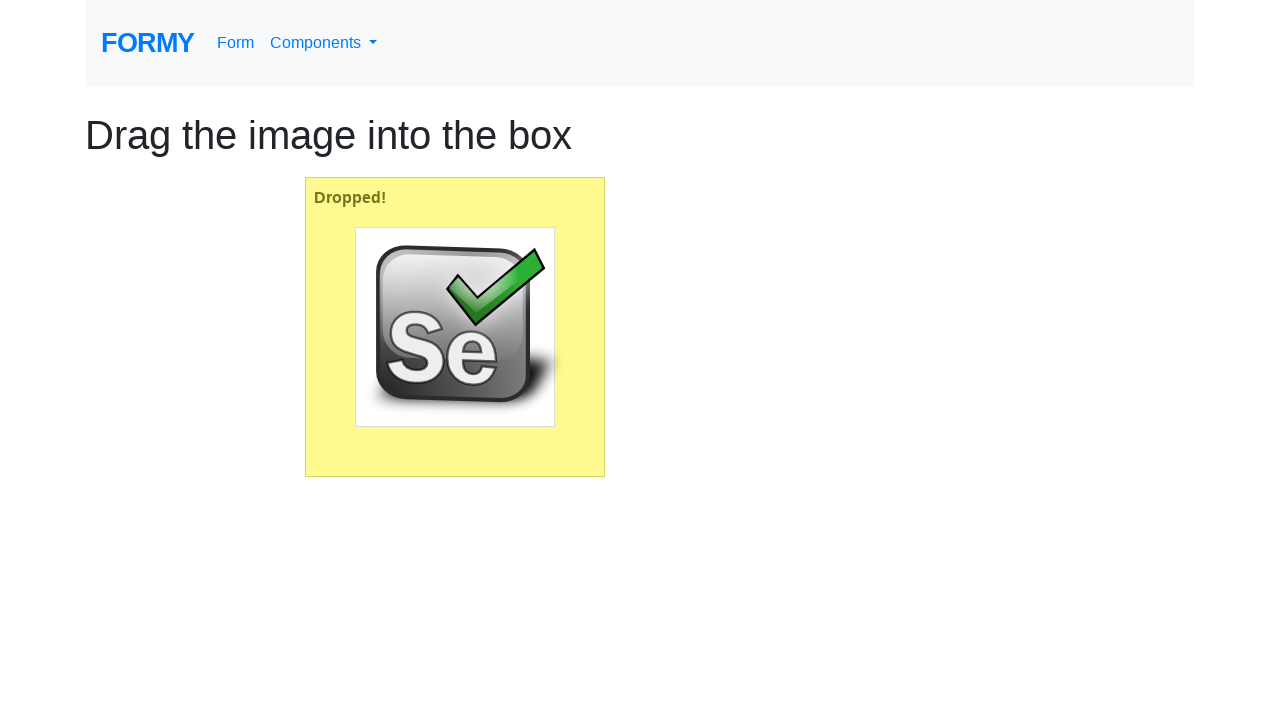

Waited for drag and drop operation to complete
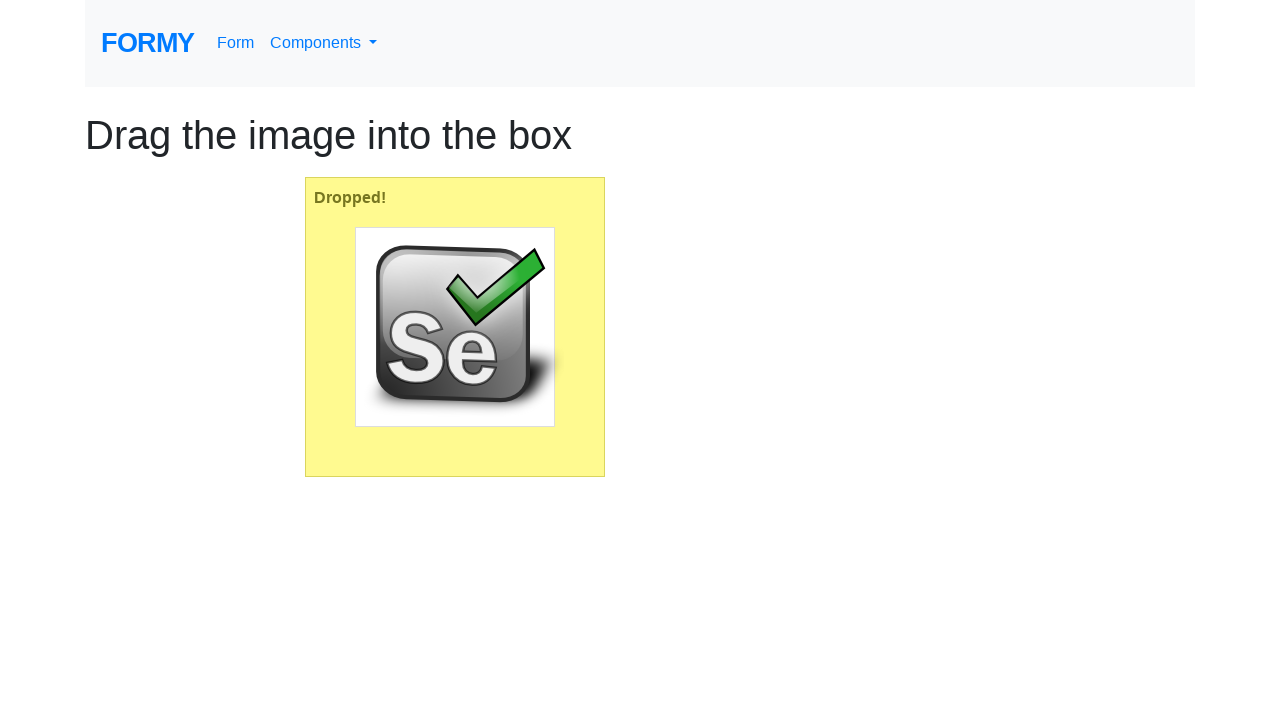

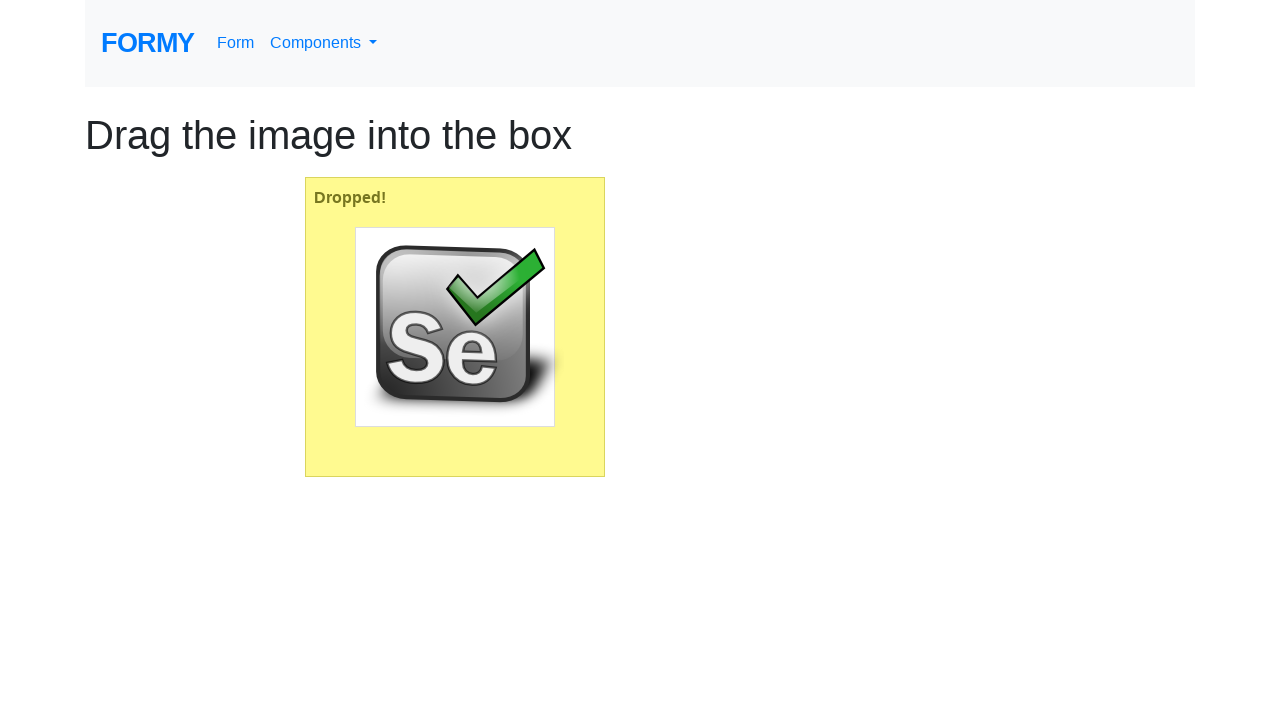